Tests the Web Tables functionality on demoqa.com by navigating to the Elements section, opening Web Tables, and adding a new record with personal information (first name, last name, email, age, salary).

Starting URL: https://demoqa.com/

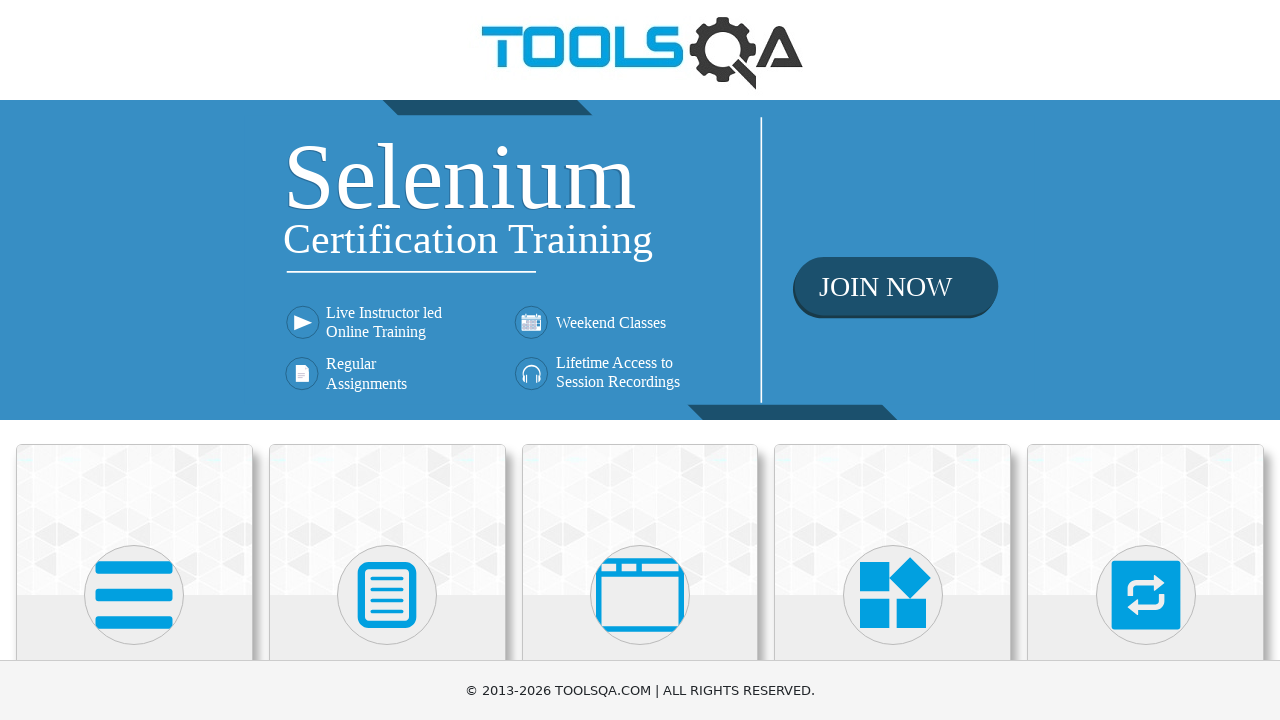

Clicked on Elements menu card at (134, 360) on xpath=//h5[text()='Elements']
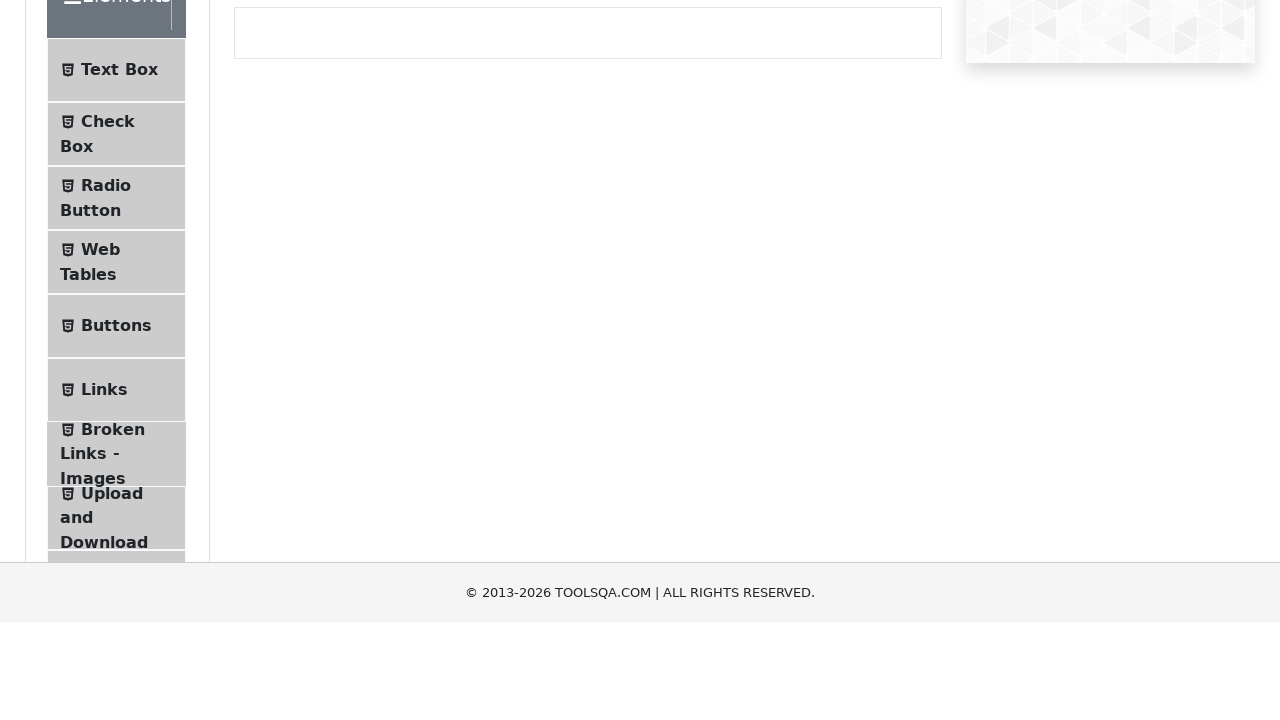

Clicked on Web Tables submenu at (100, 440) on xpath=//span[text()='Web Tables']
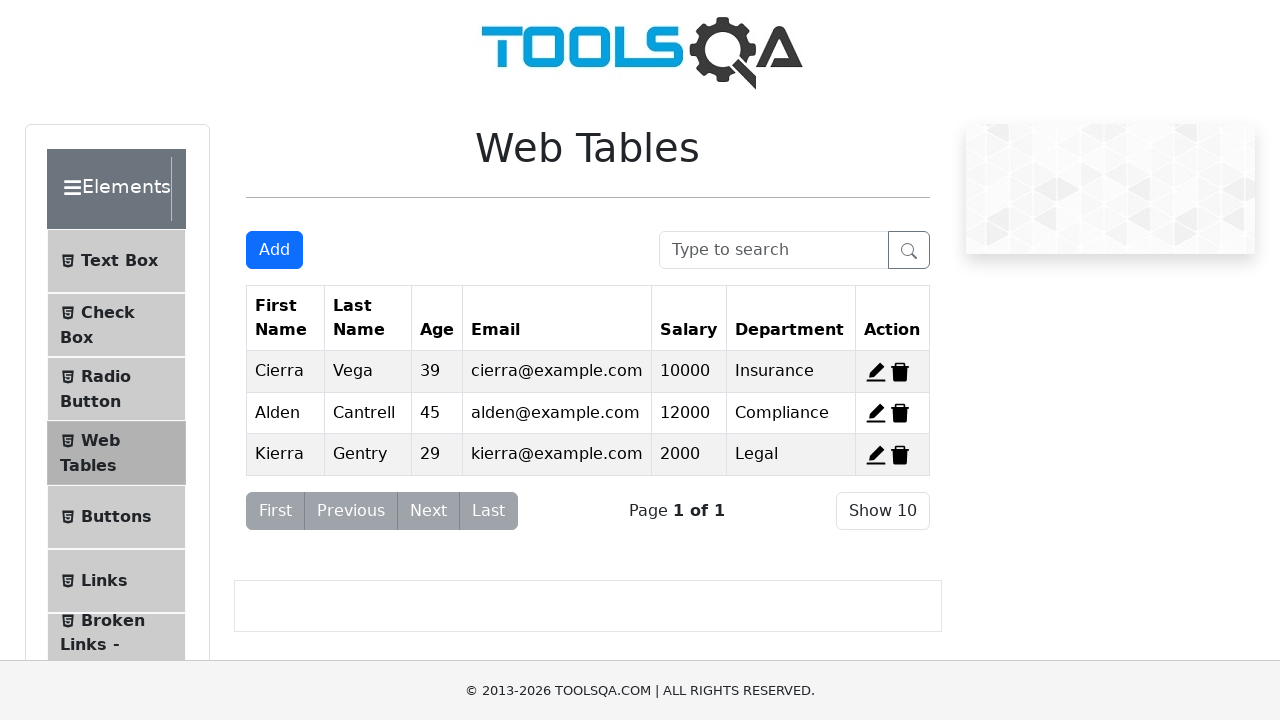

Clicked Add button to open the form at (274, 250) on #addNewRecordButton
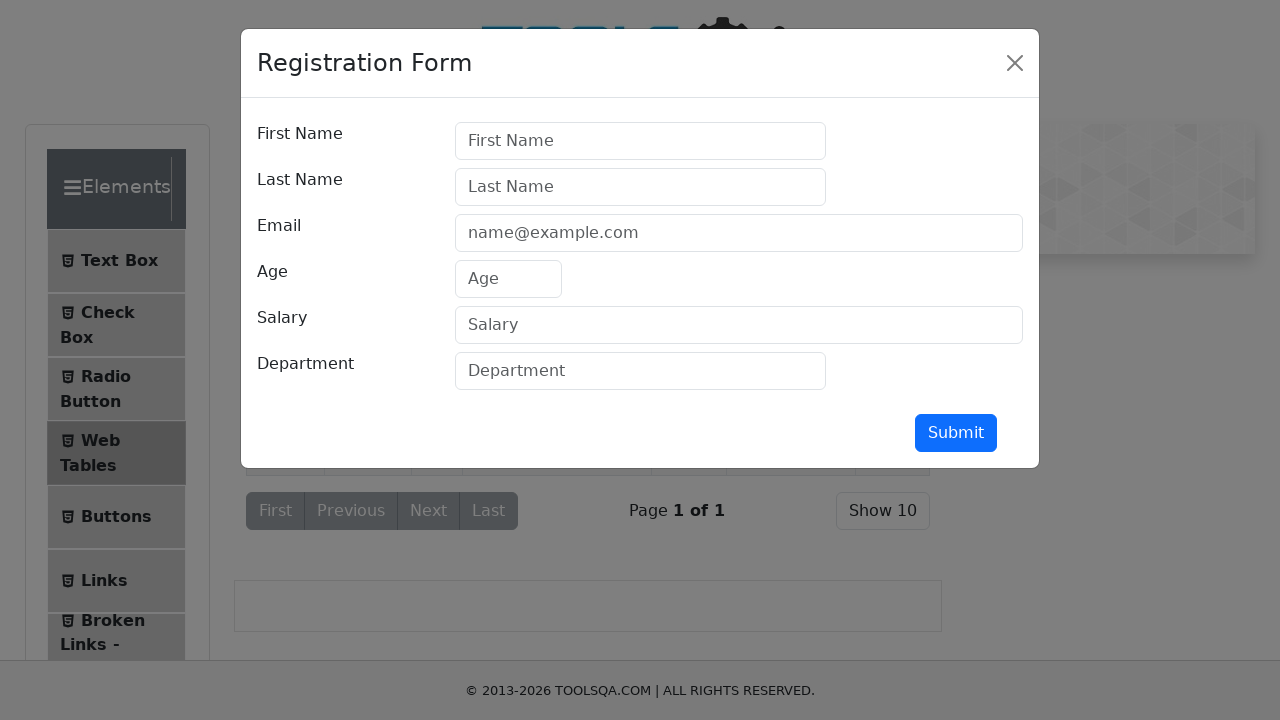

Filled first name field with 'Anca' on #firstName
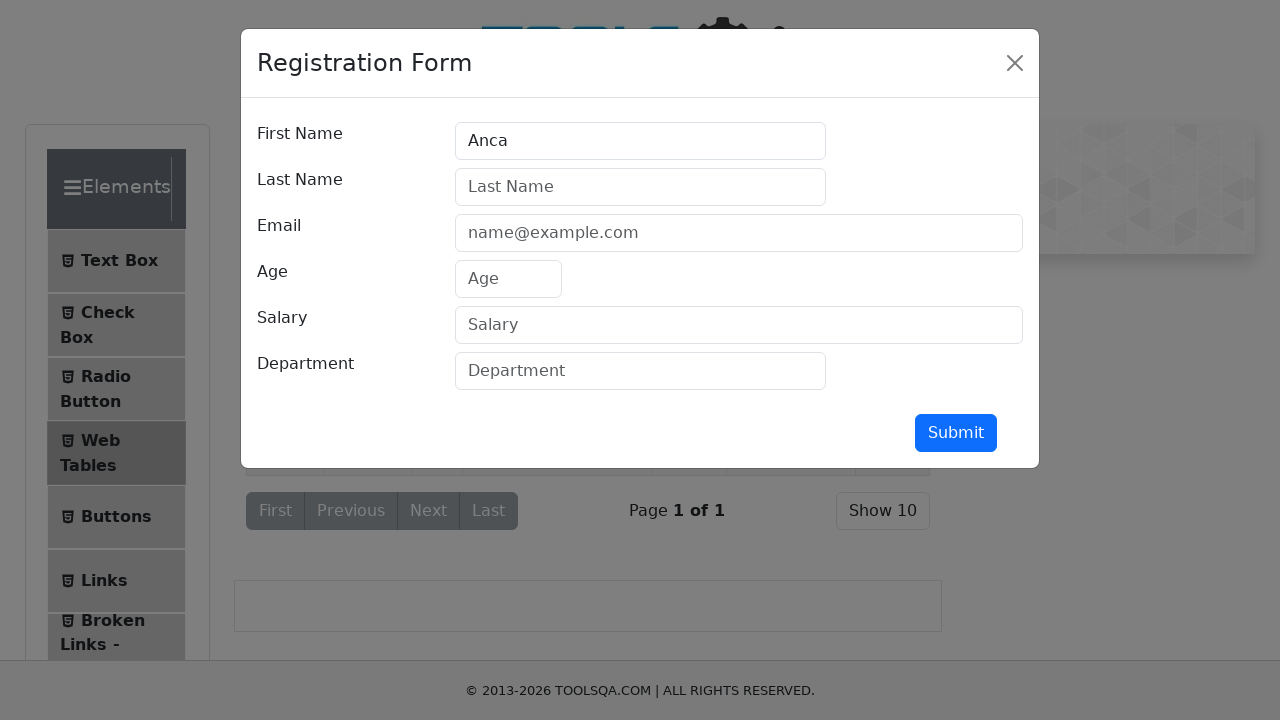

Filled last name field with 'Buia' on #lastName
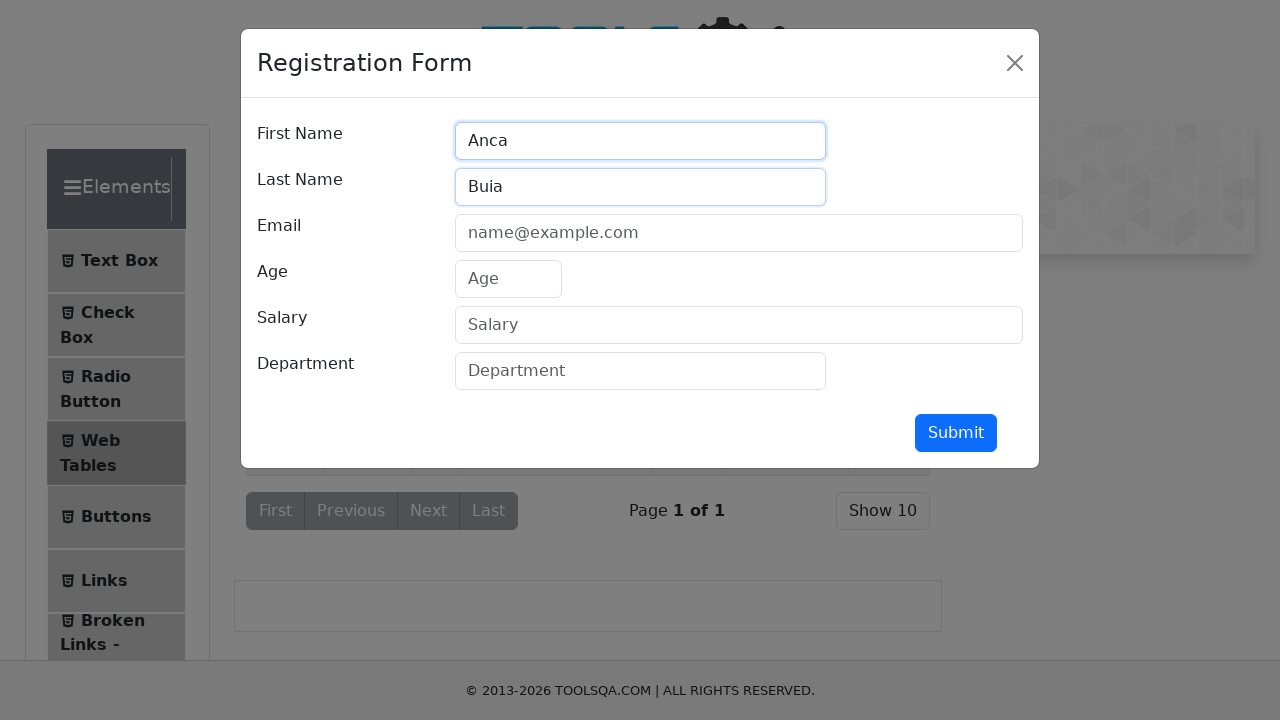

Filled email field with 'ancuta.buia@gmail.com' on #userEmail
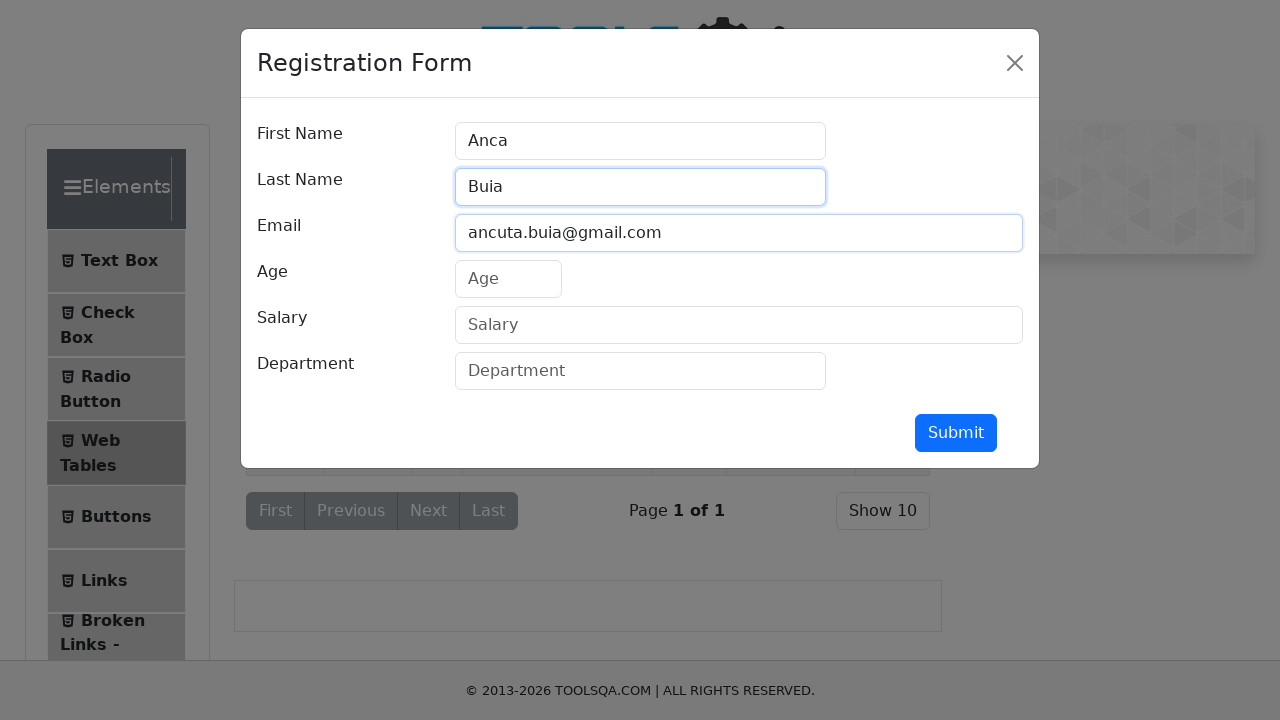

Filled age field with '29' on #age
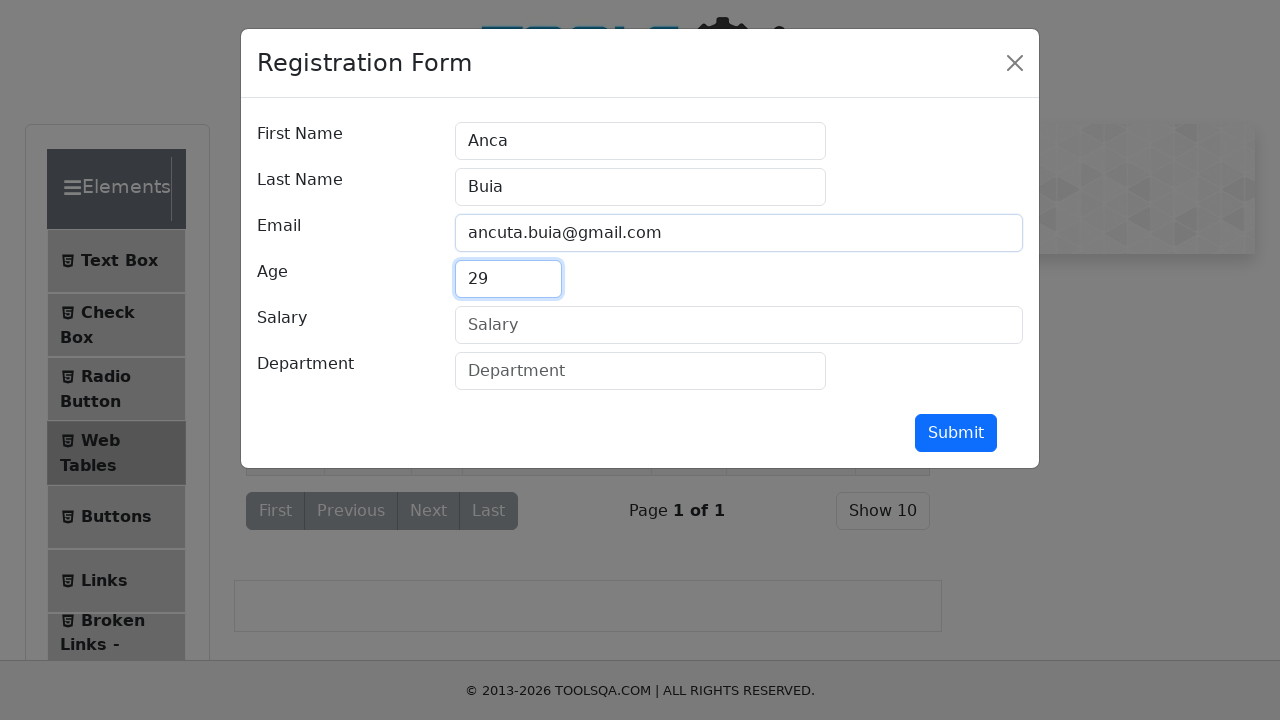

Filled salary field with '1000' on #salary
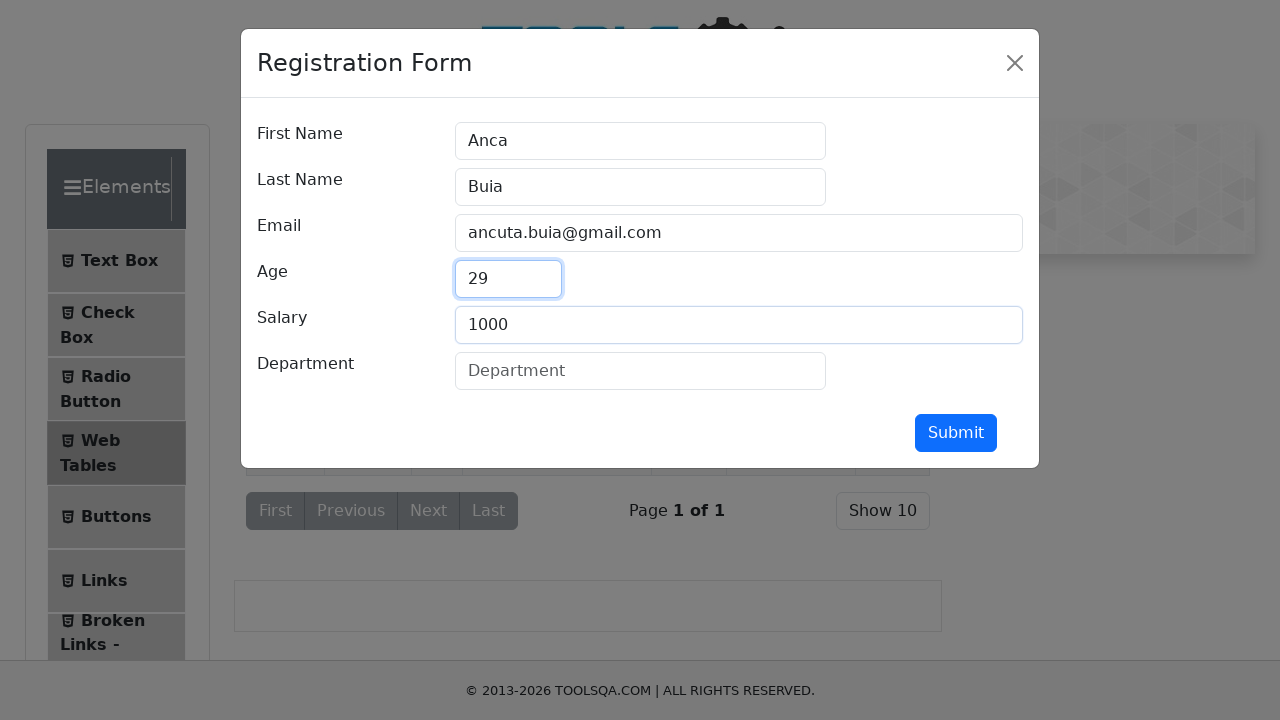

Clicked submit button to add new record at (956, 433) on #submit
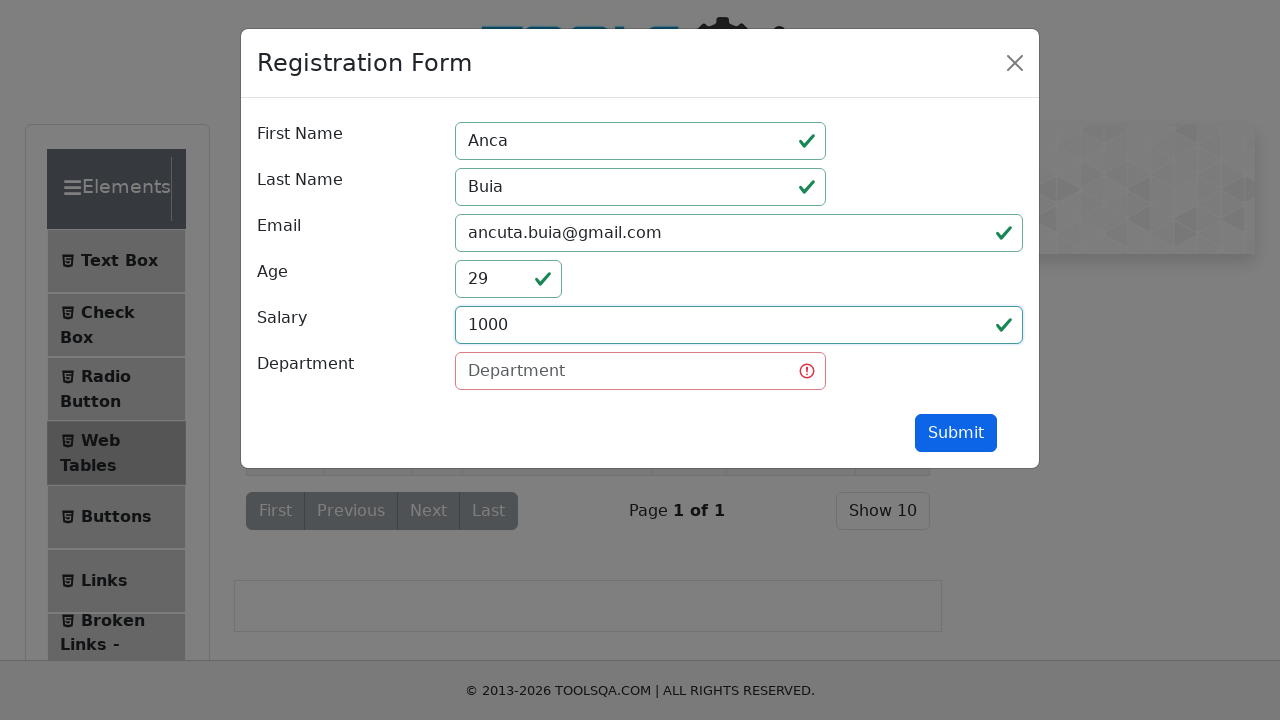

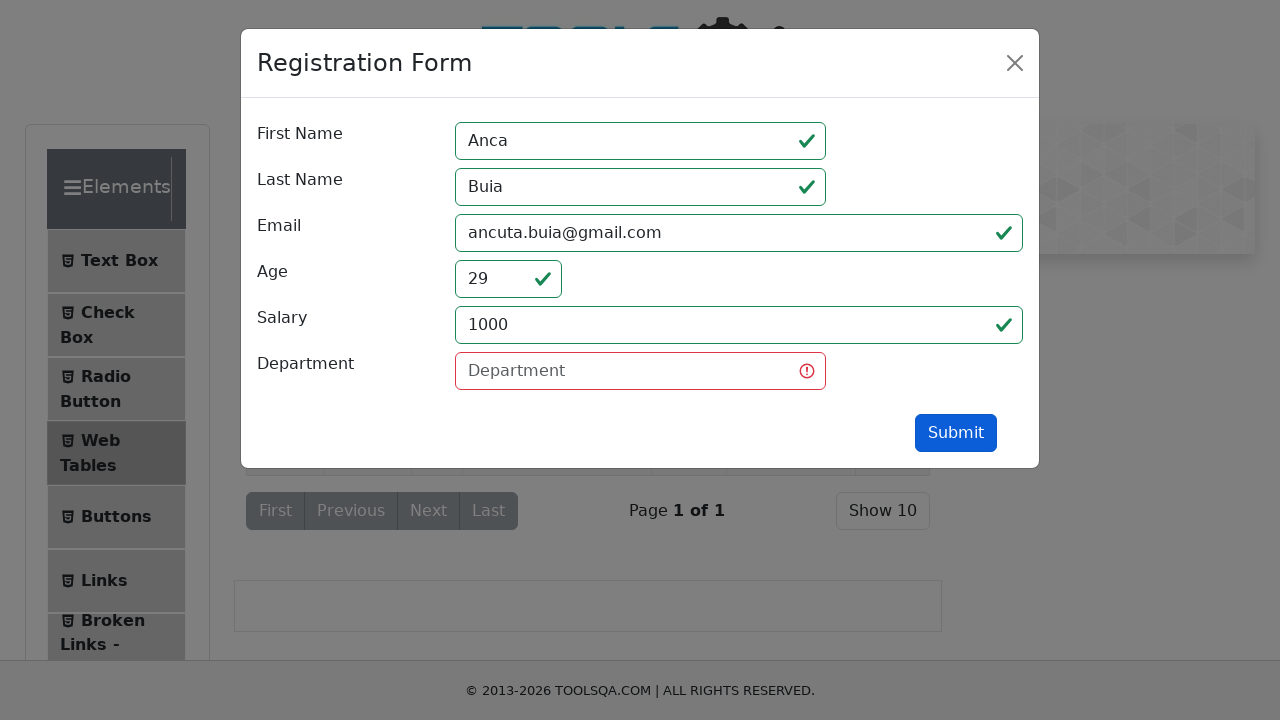